Tests keyboard actions on a text comparison website by copying text from one field to another using keyboard shortcuts (Ctrl+A, Ctrl+C, Tab, Ctrl+V) and then comparing the texts

Starting URL: https://text-compare.com/

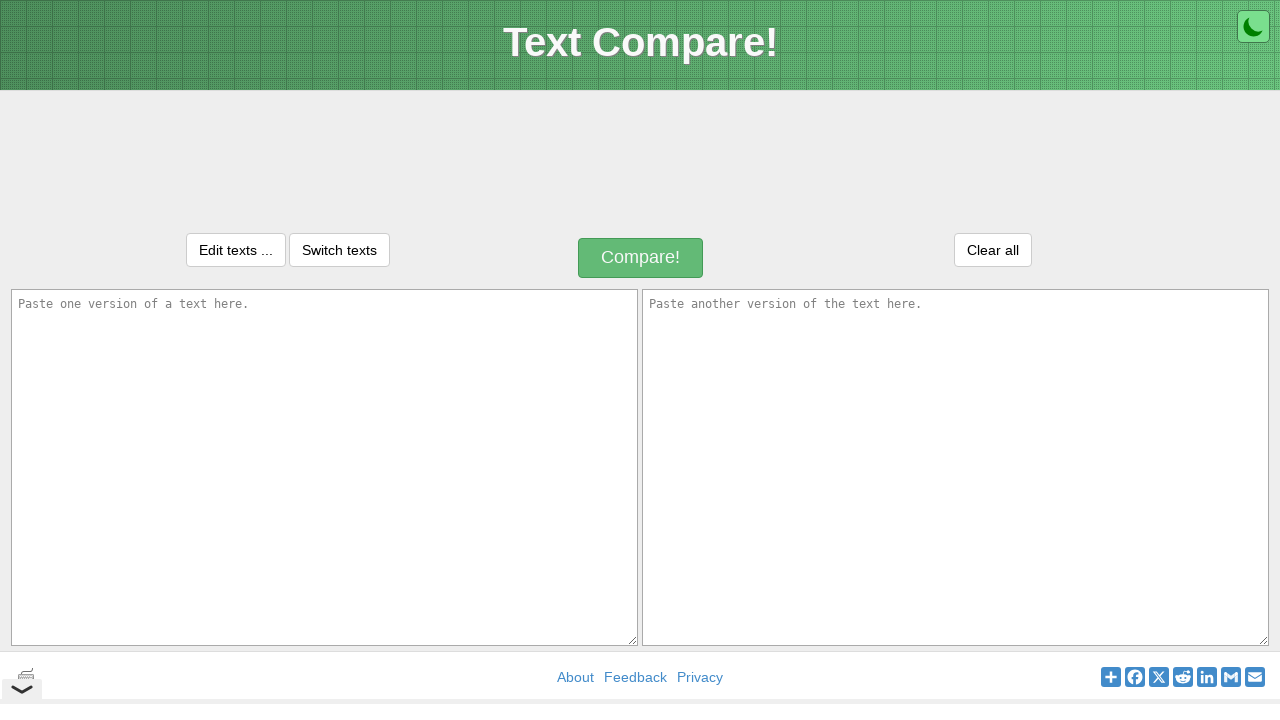

Filled first text field with 'welcome to chennai' on #inputText1
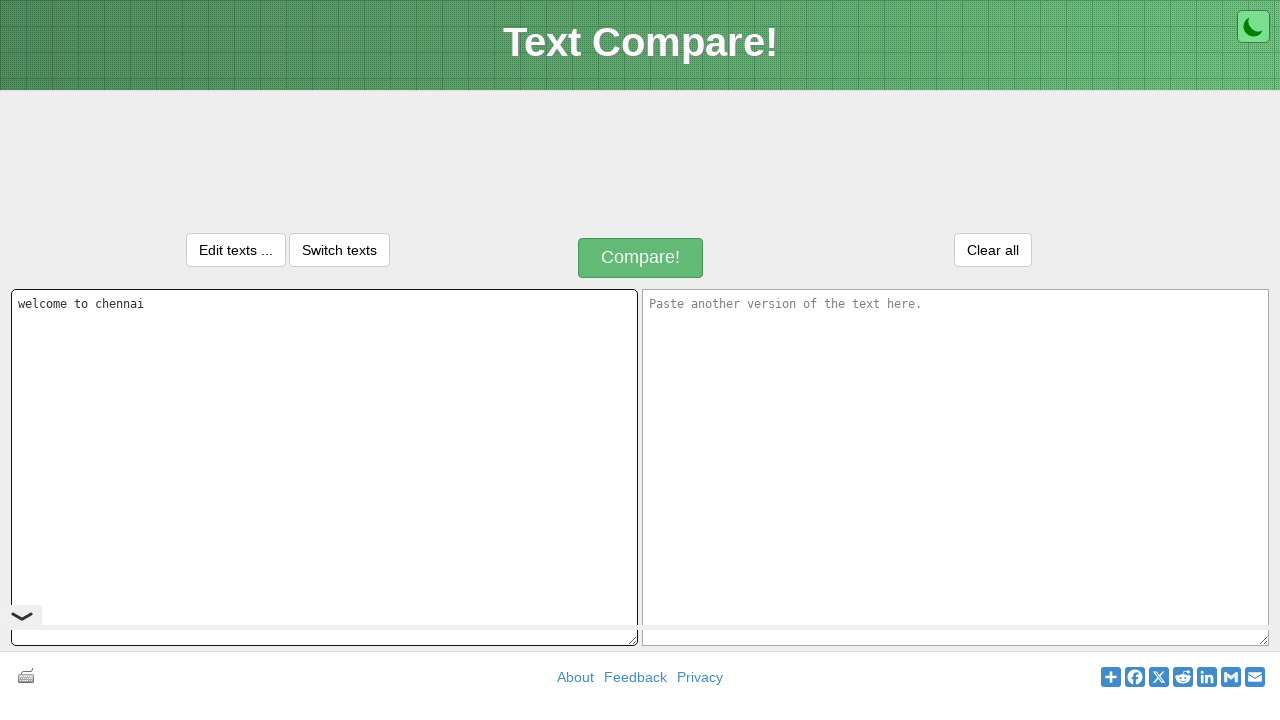

Selected all text in first field using Ctrl+A
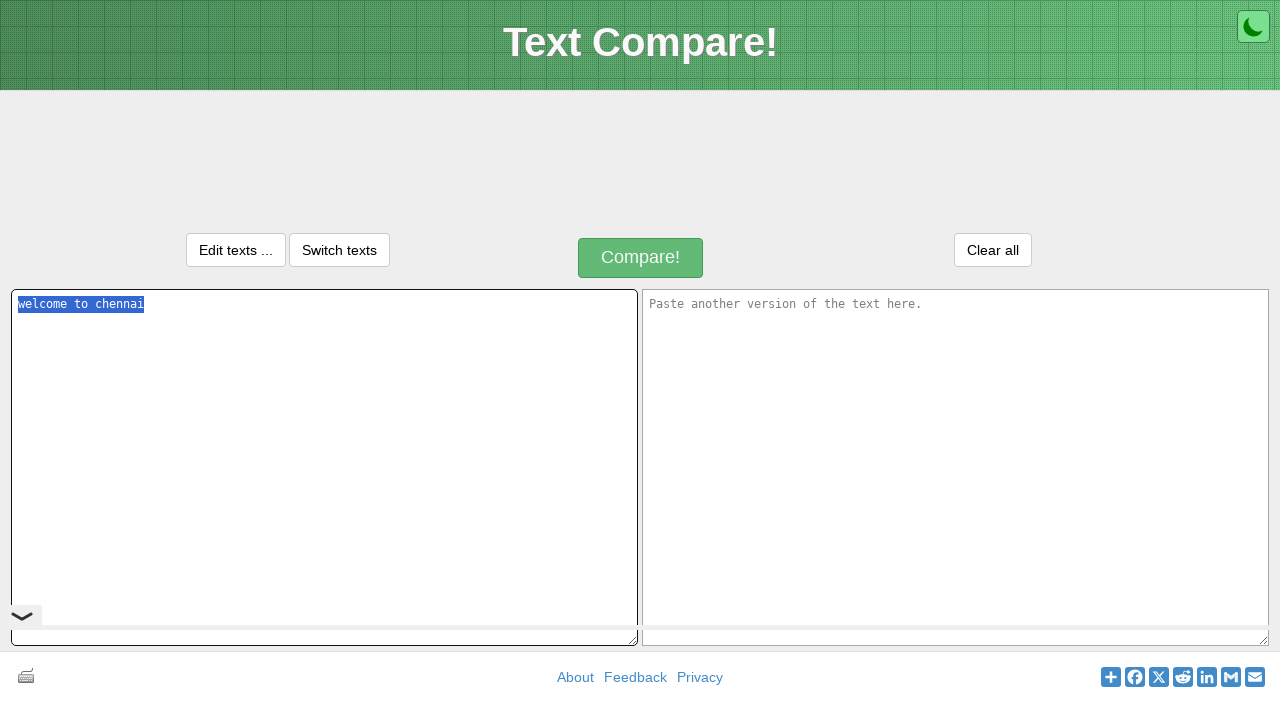

Copied selected text using Ctrl+C
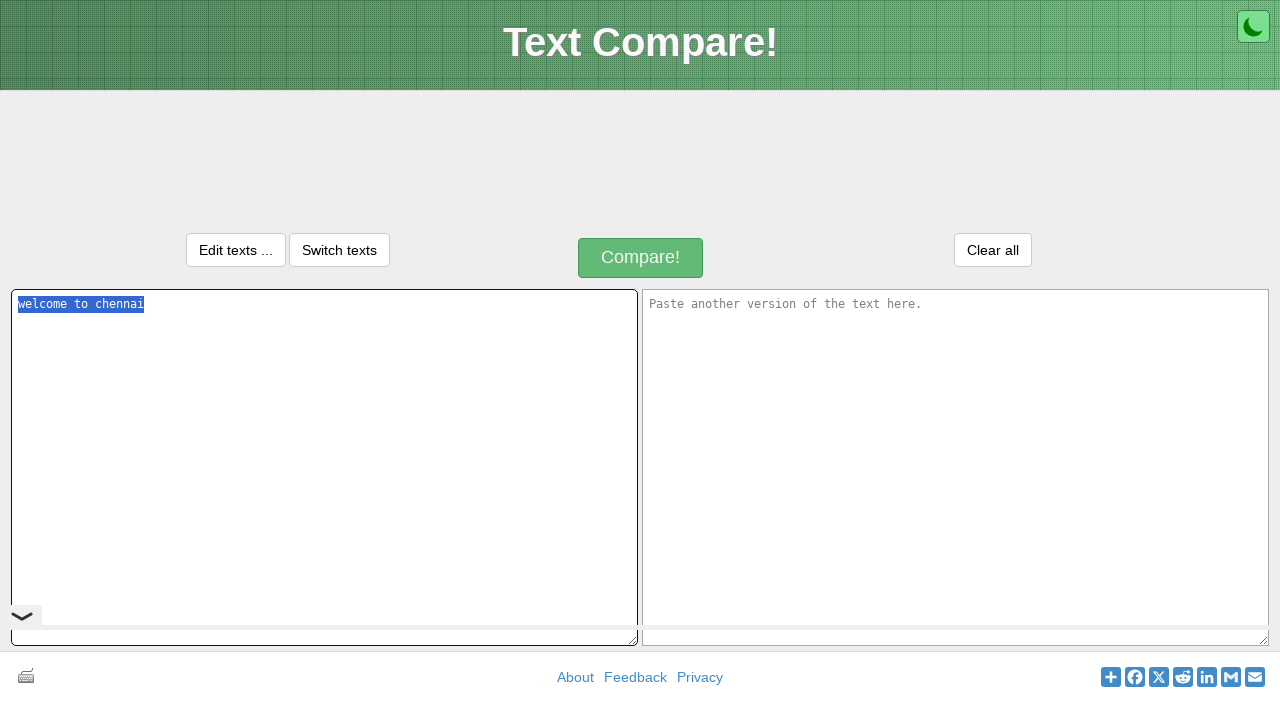

Navigated to second text field using Tab key
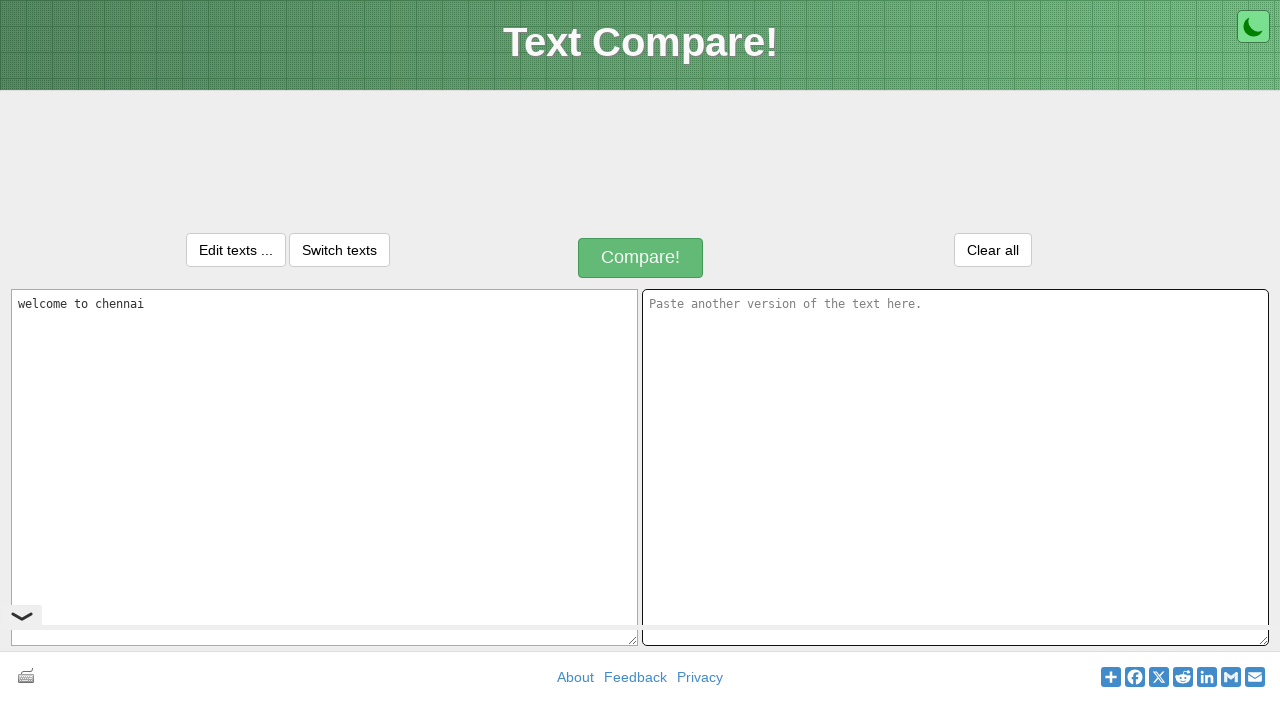

Pasted copied text into second field using Ctrl+V
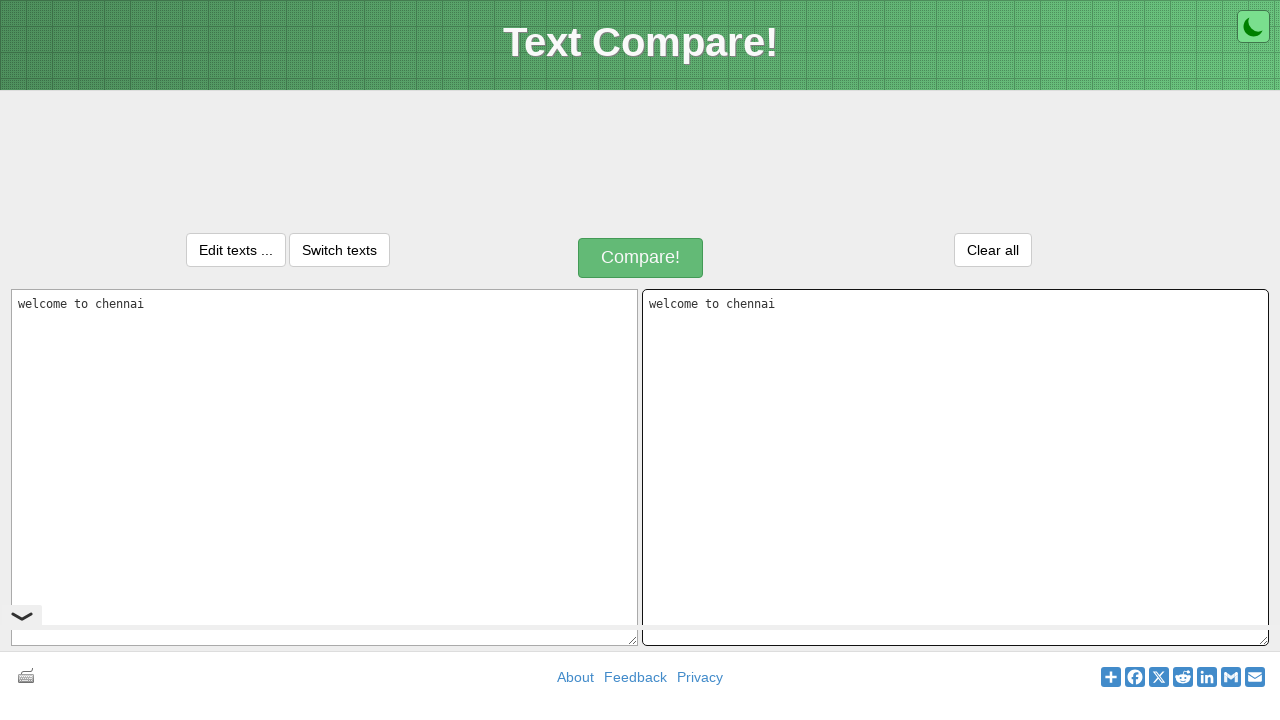

Clicked the Compare! button to compare both text fields at (641, 258) on xpath=//div[text()='Compare!']
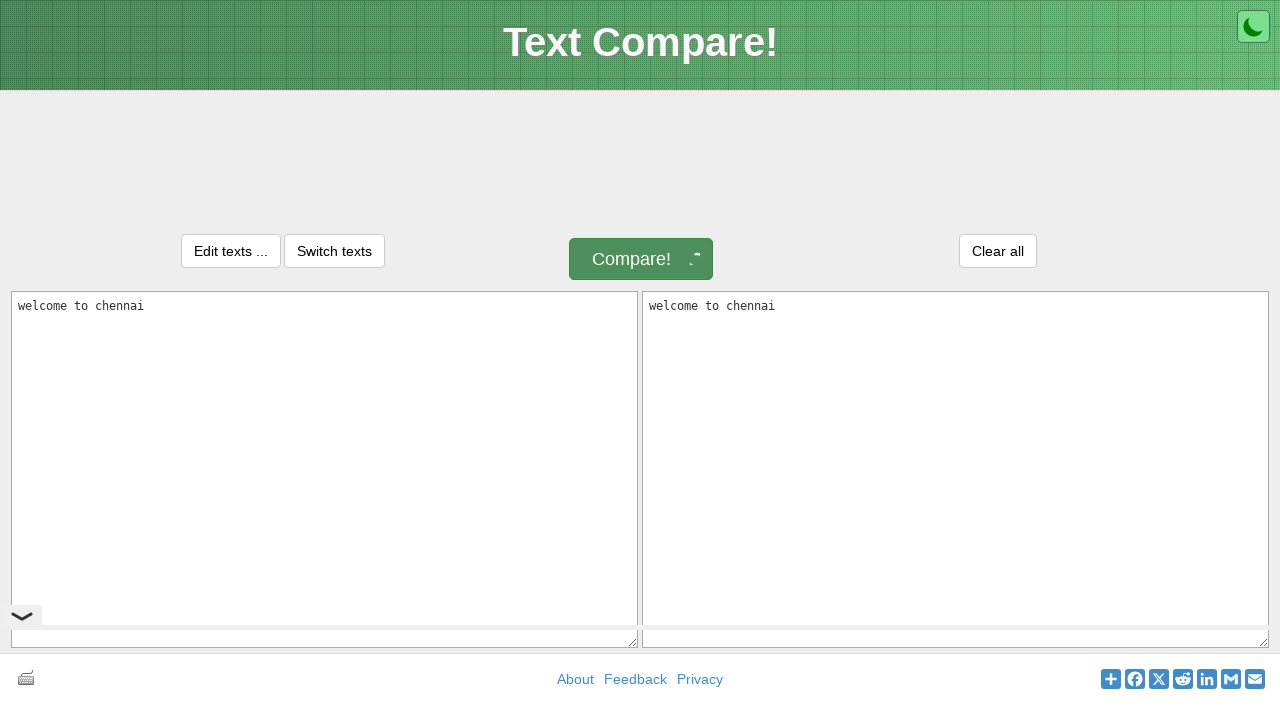

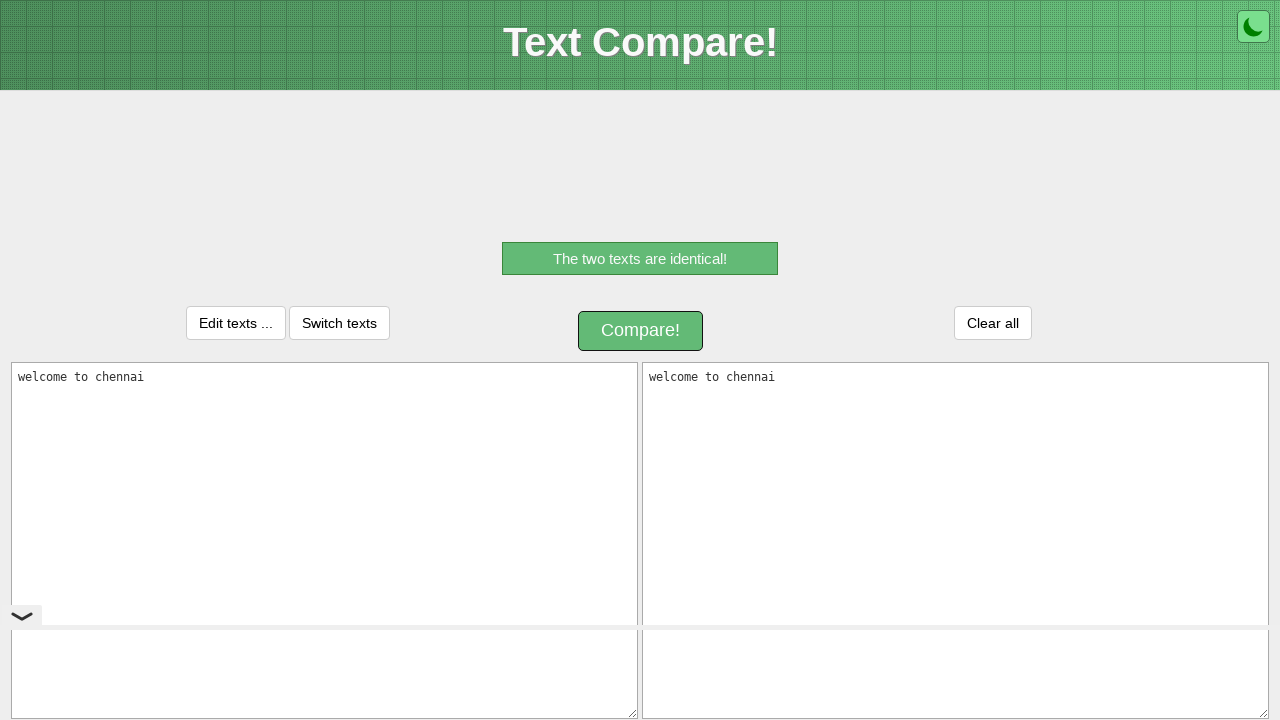